Tests the Hunt Brothers Pizza store locator by entering a search term (zip code or city) and verifying that location results are displayed.

Starting URL: https://www.huntbrotherspizza.com/locations/

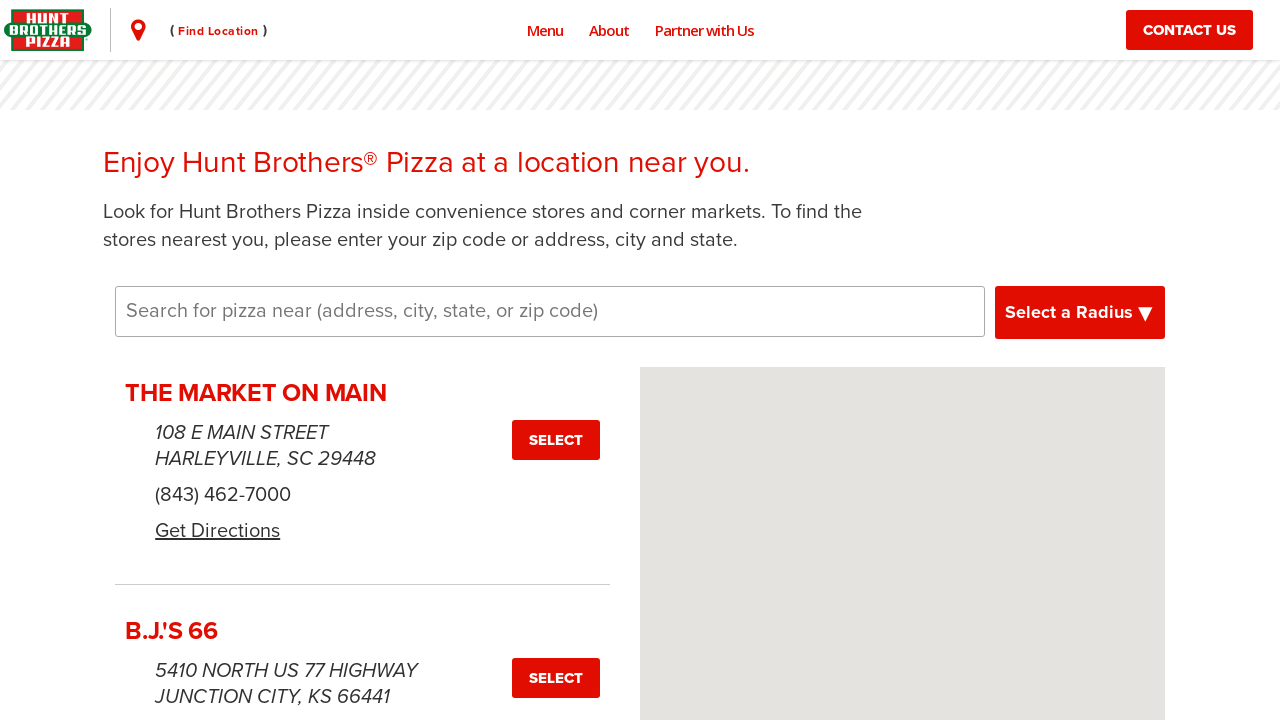

Waited for page to fully load (networkidle)
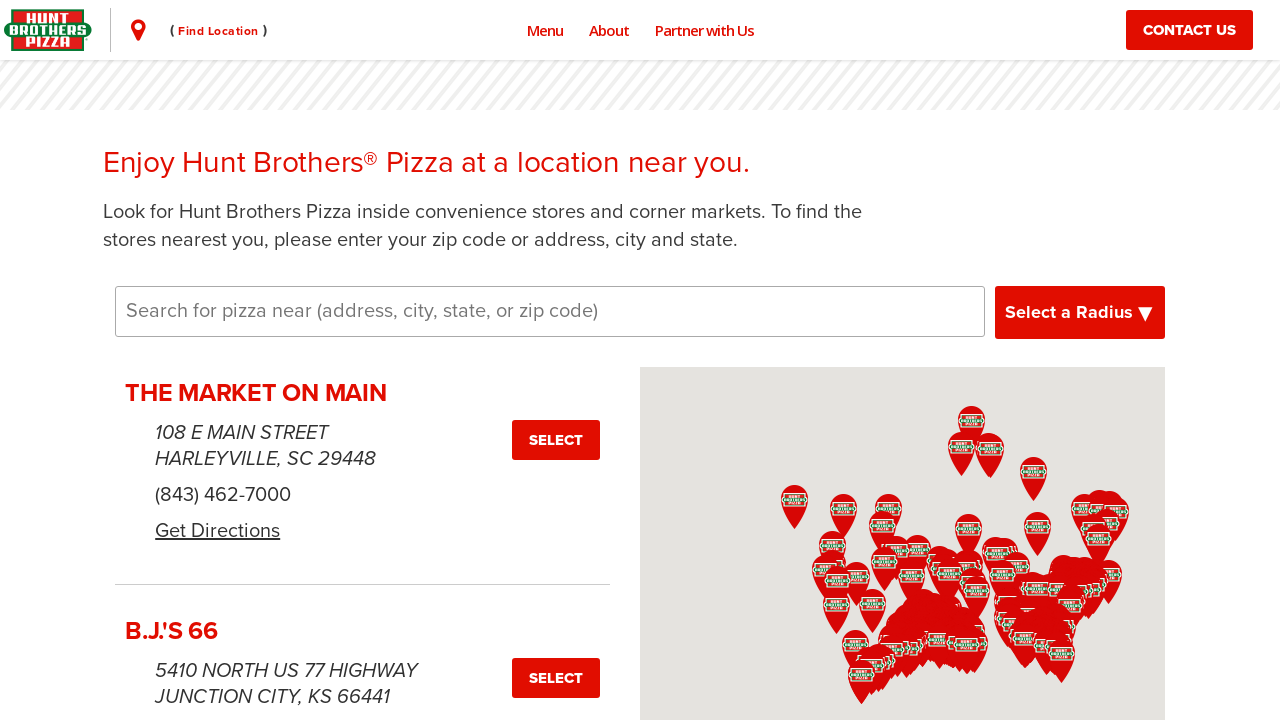

Filled search input with zip code '37203' on input[type="text"], input[placeholder*="address"], input[placeholder*="zip"], in
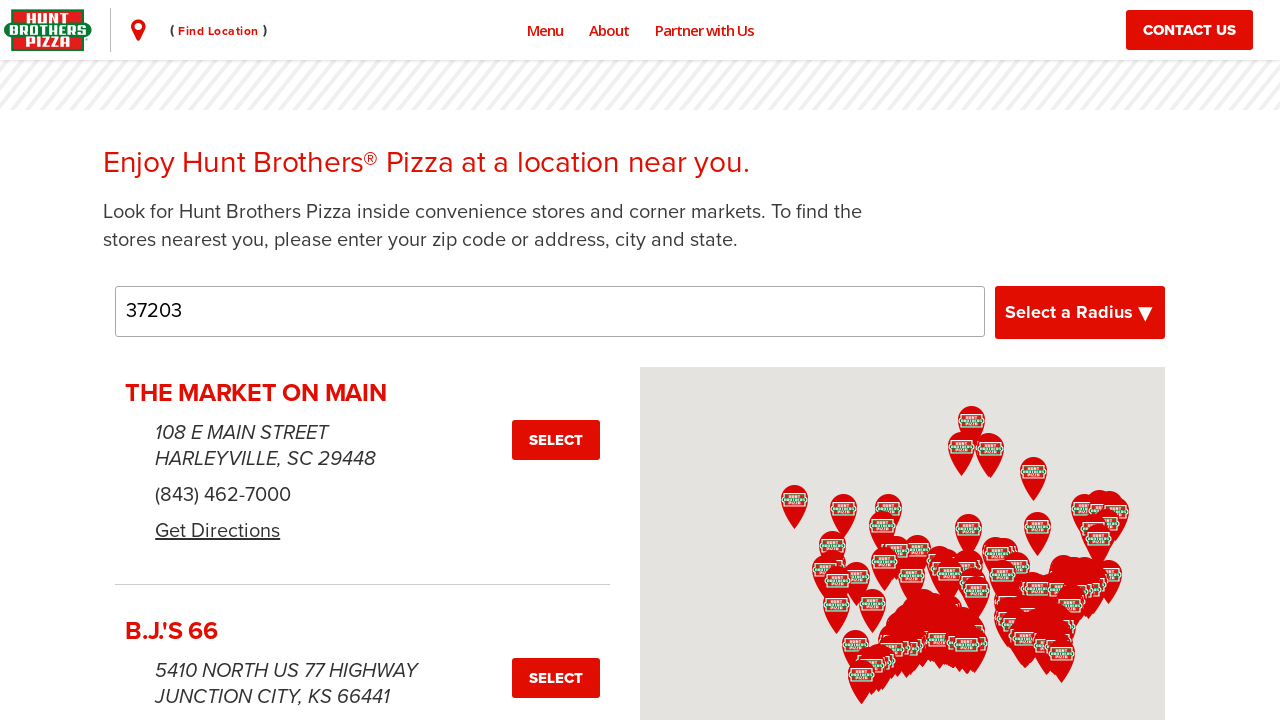

Pressed Enter to submit the search on input[type="text"], input[placeholder*="address"], input[placeholder*="zip"], in
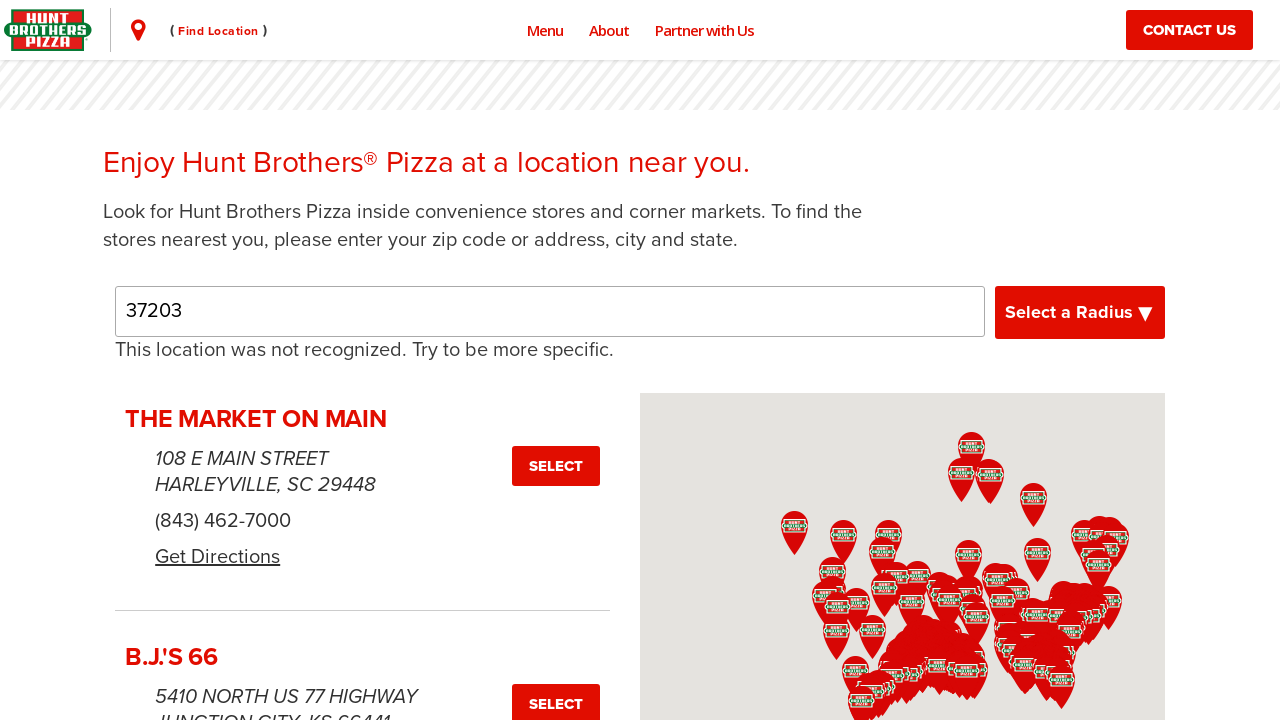

Location results list loaded and displayed
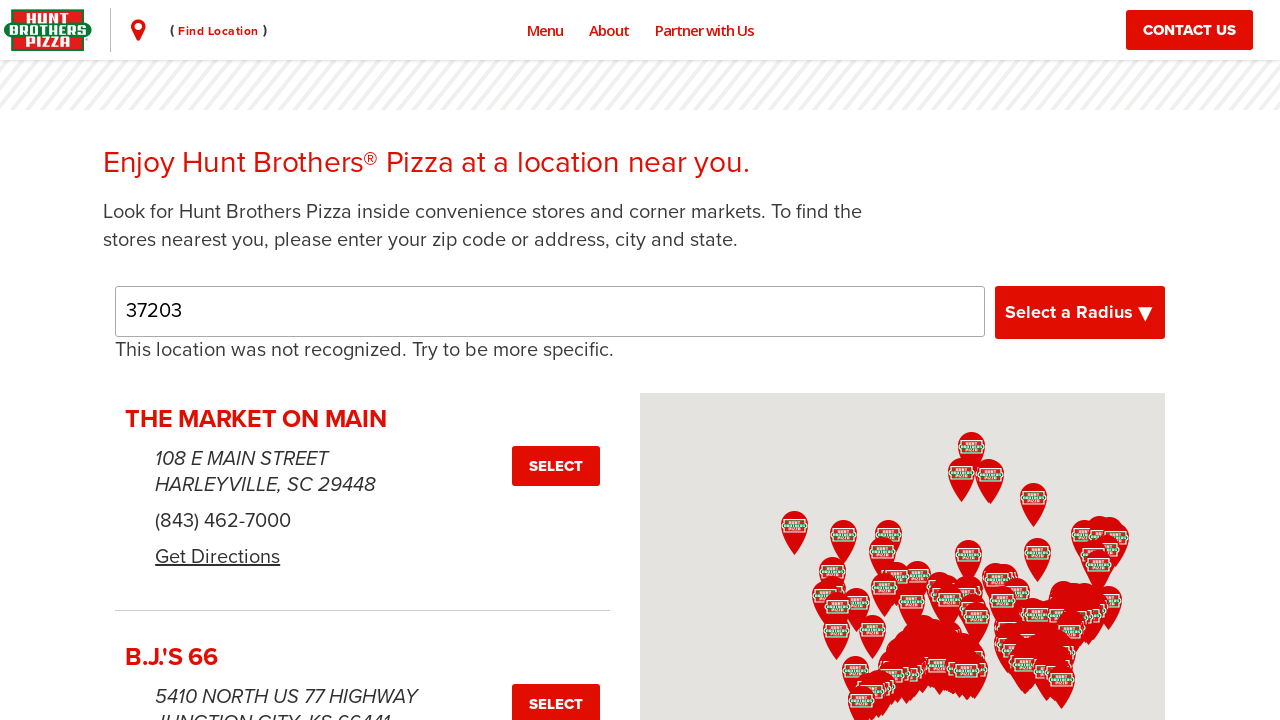

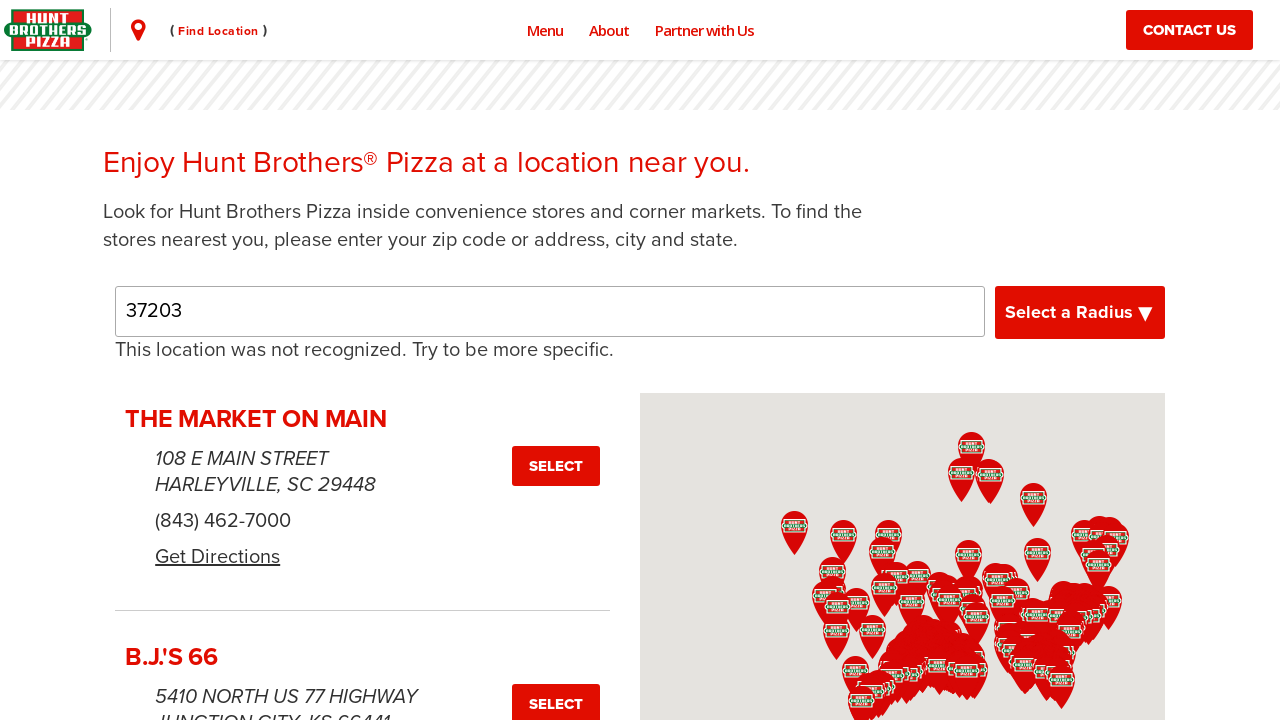